Navigates to Flipkart's homepage and waits for the page to load

Starting URL: https://www.flipkart.com/

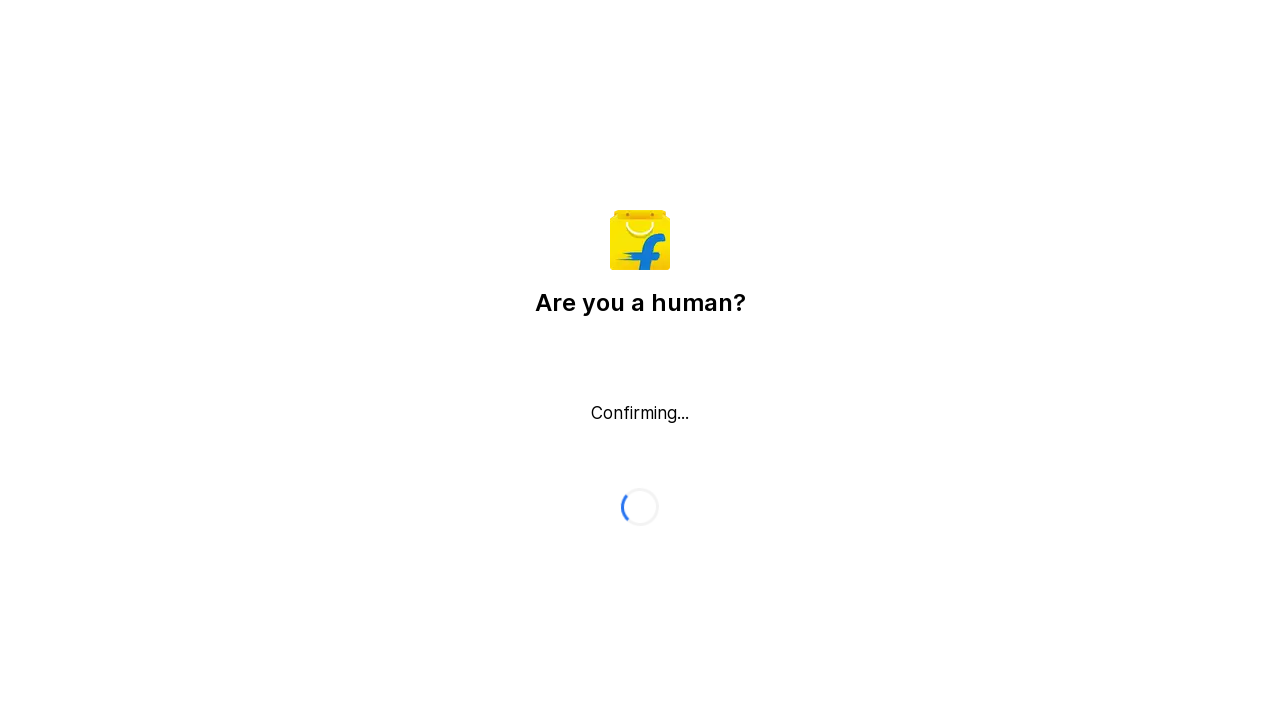

Navigated to Flipkart homepage and waited for DOM to load
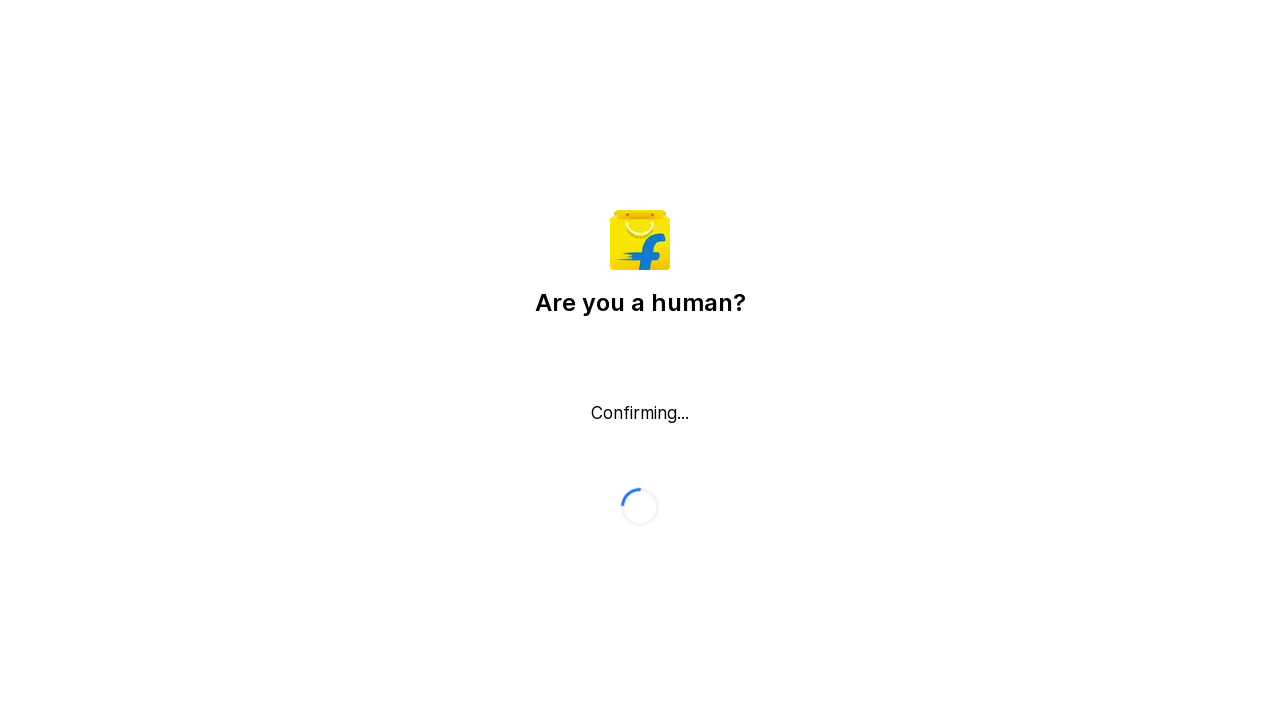

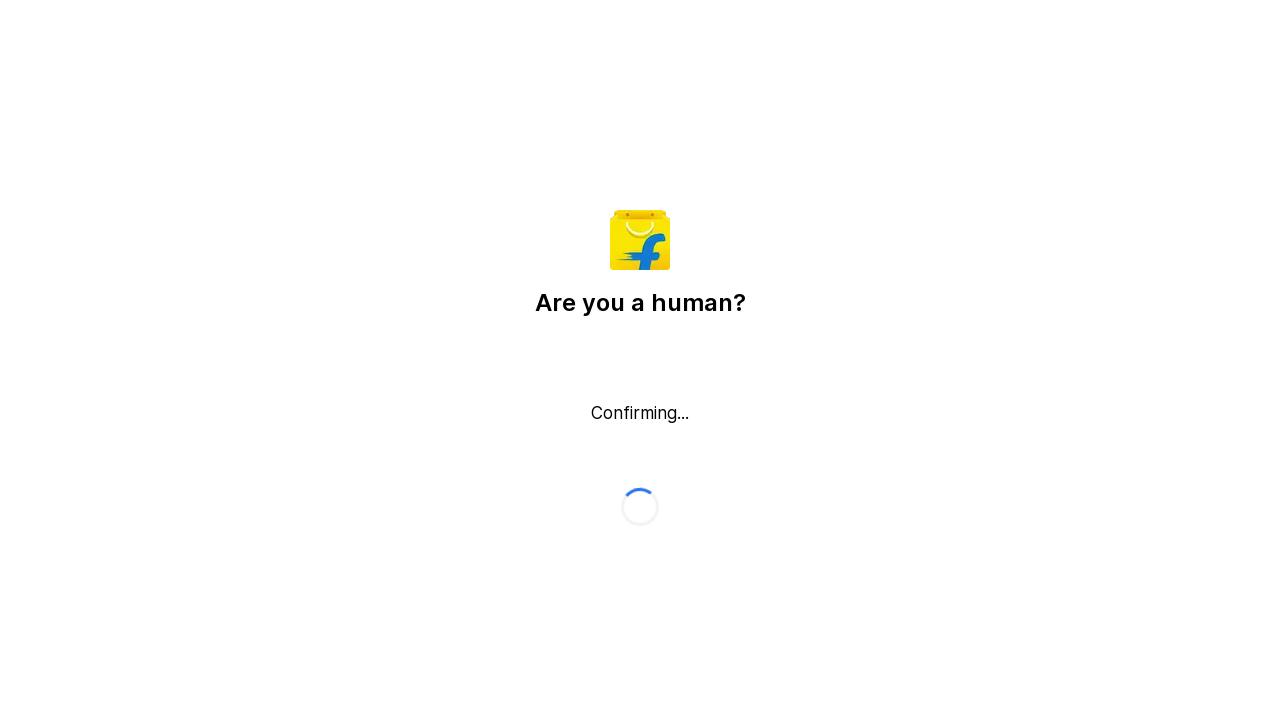